Tests checkbox handling functionality by selecting all unchecked accessories checkboxes on the page

Starting URL: https://omayo.blogspot.com/

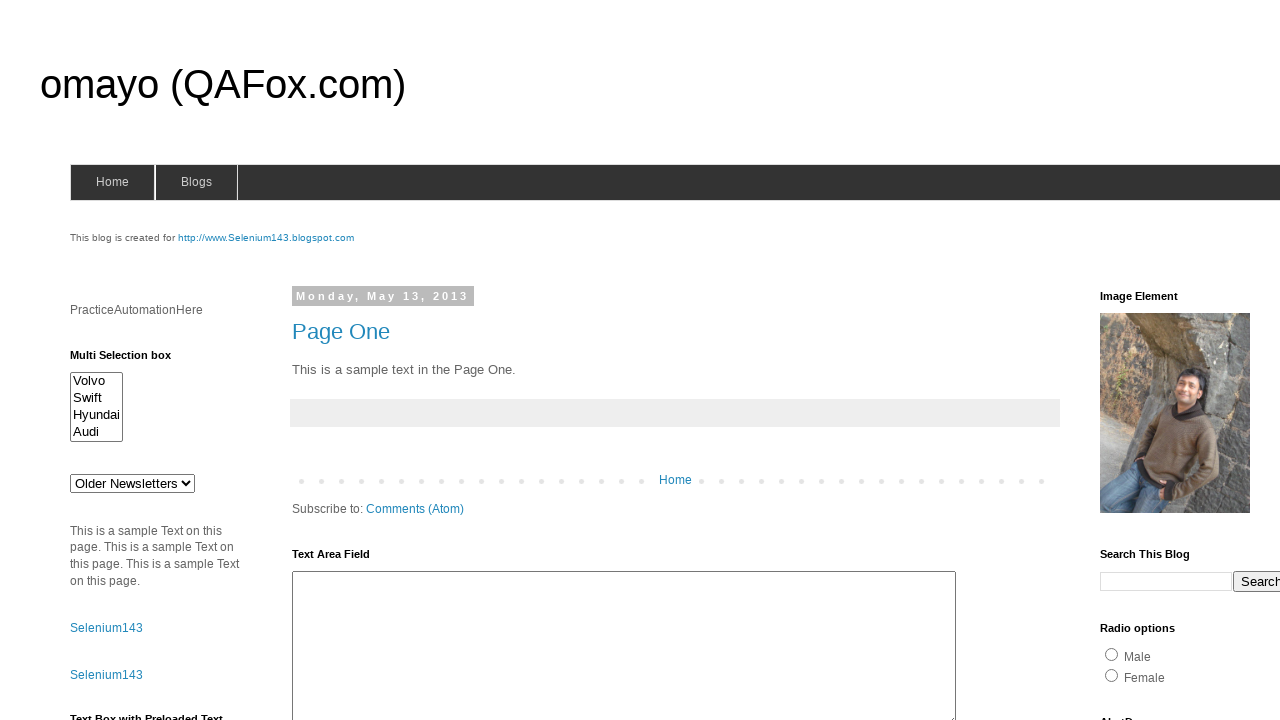

Navigated to https://omayo.blogspot.com/
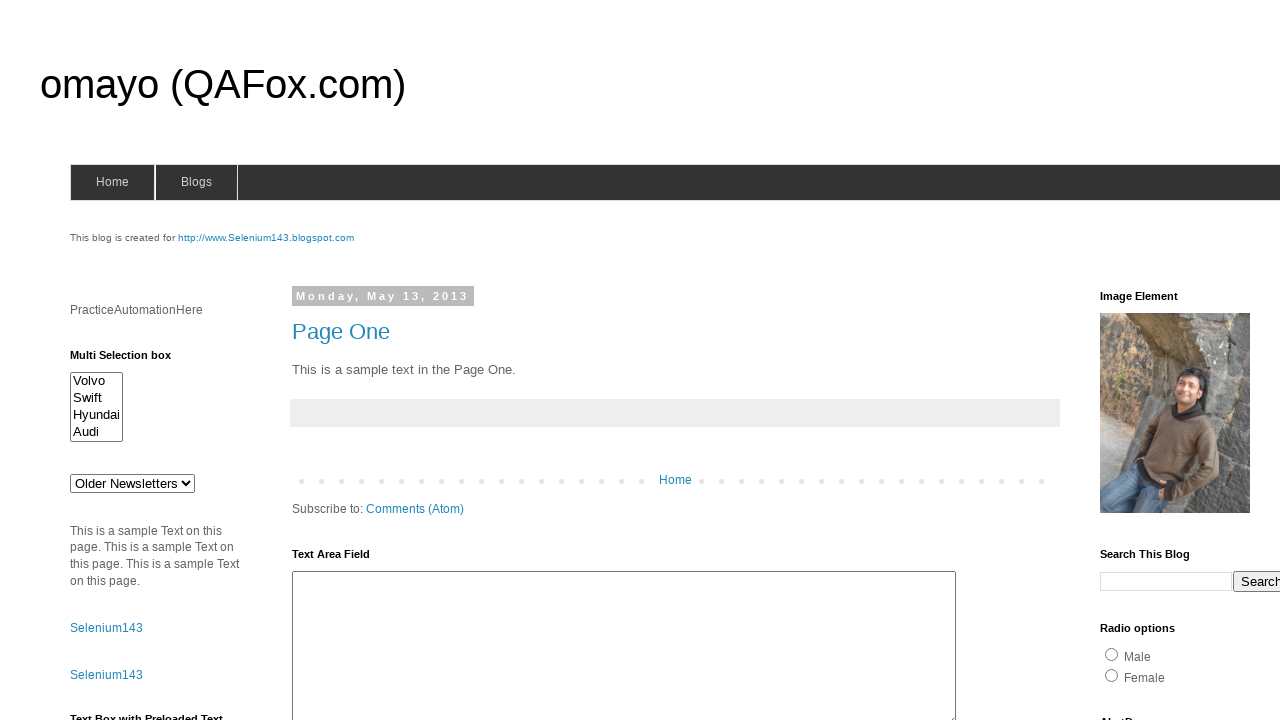

Located all accessories checkboxes on the page
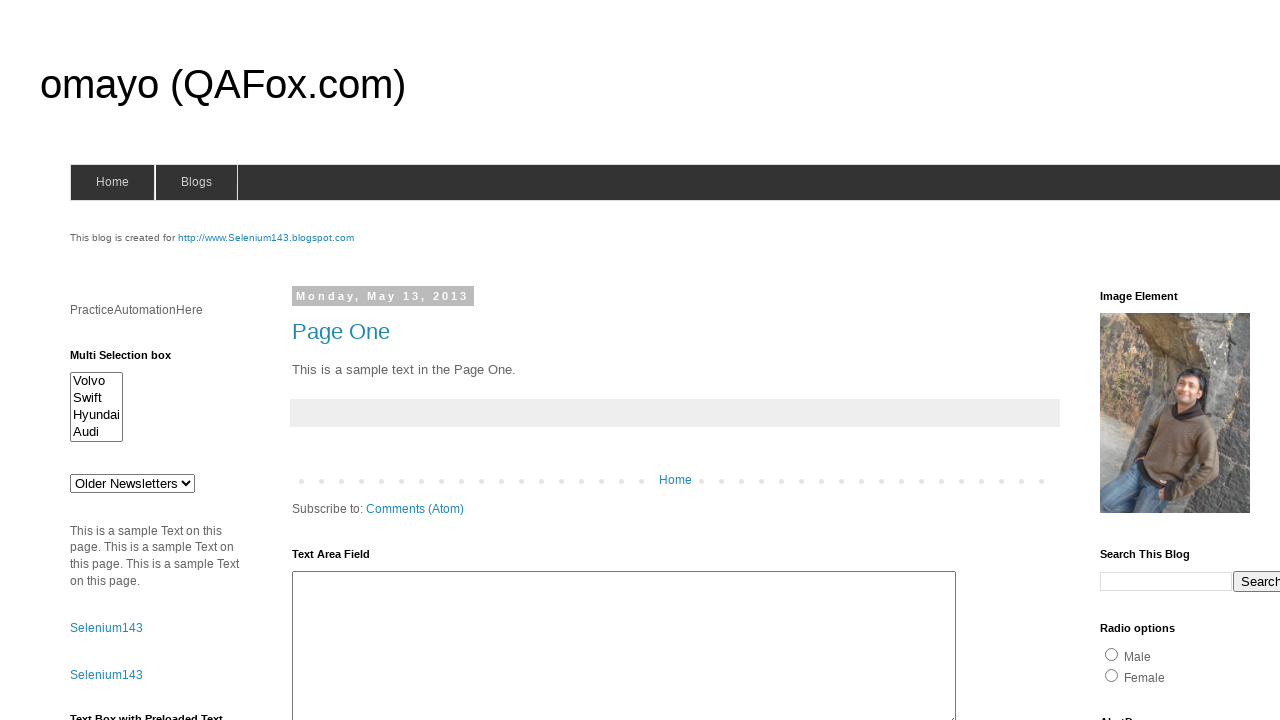

Clicked an unchecked accessories checkbox at (1136, 360) on input[name='accessories'] >> nth=0
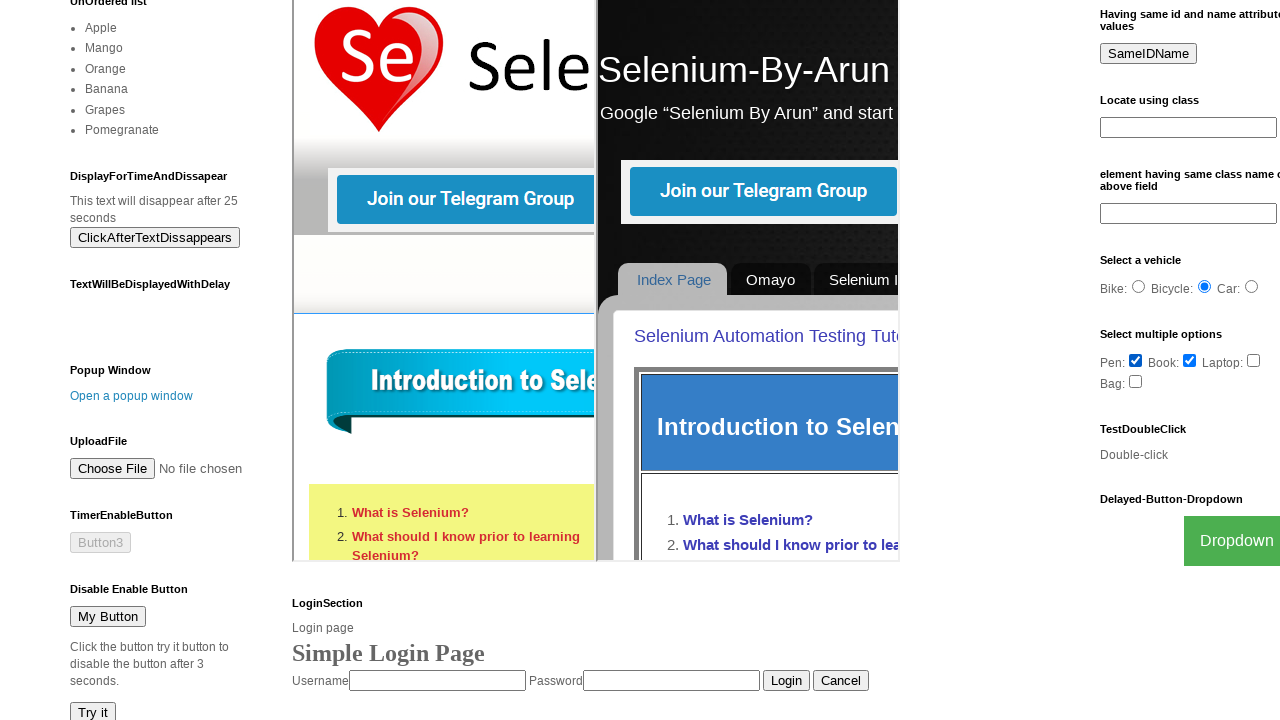

Clicked an unchecked accessories checkbox at (1254, 360) on input[name='accessories'] >> nth=2
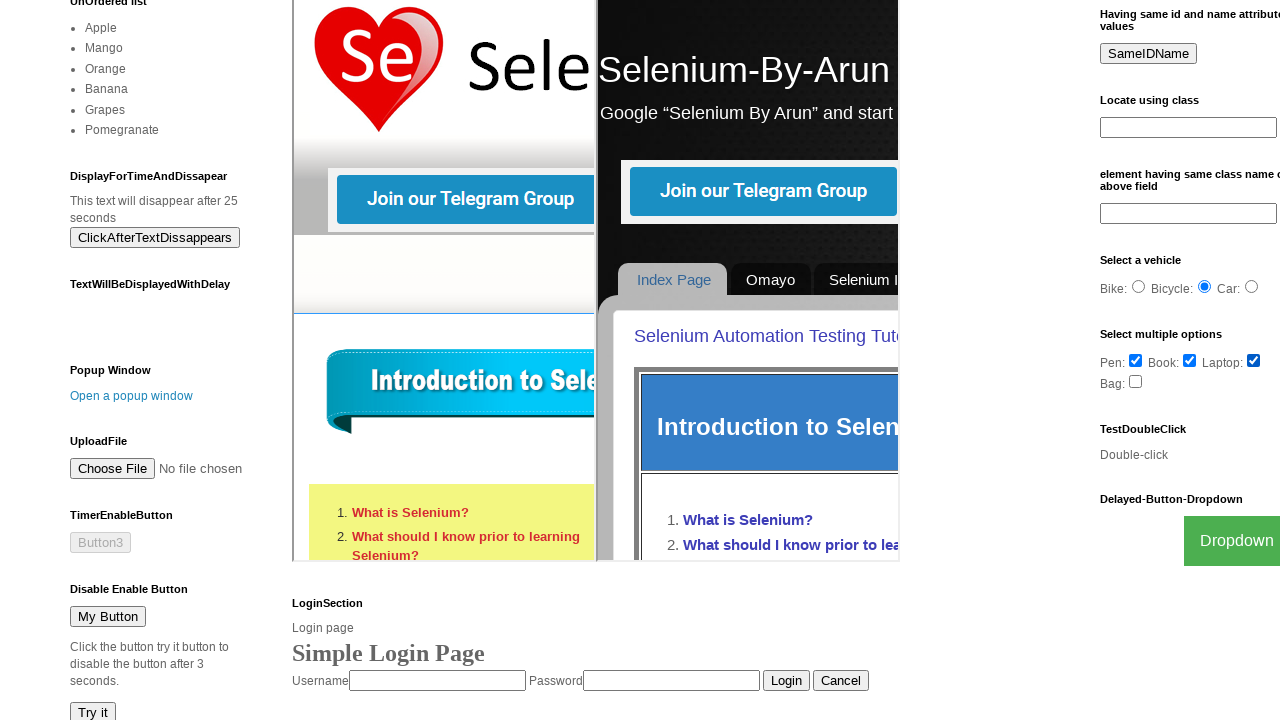

Clicked an unchecked accessories checkbox at (1136, 381) on input[name='accessories'] >> nth=3
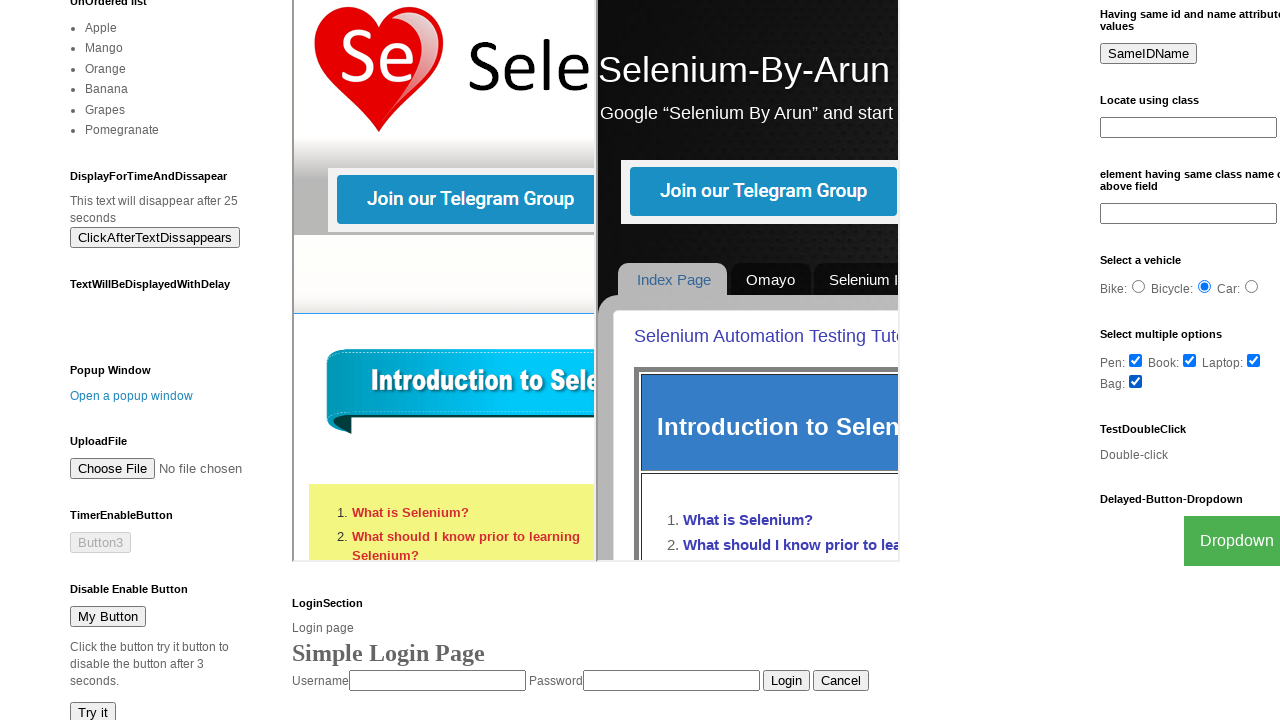

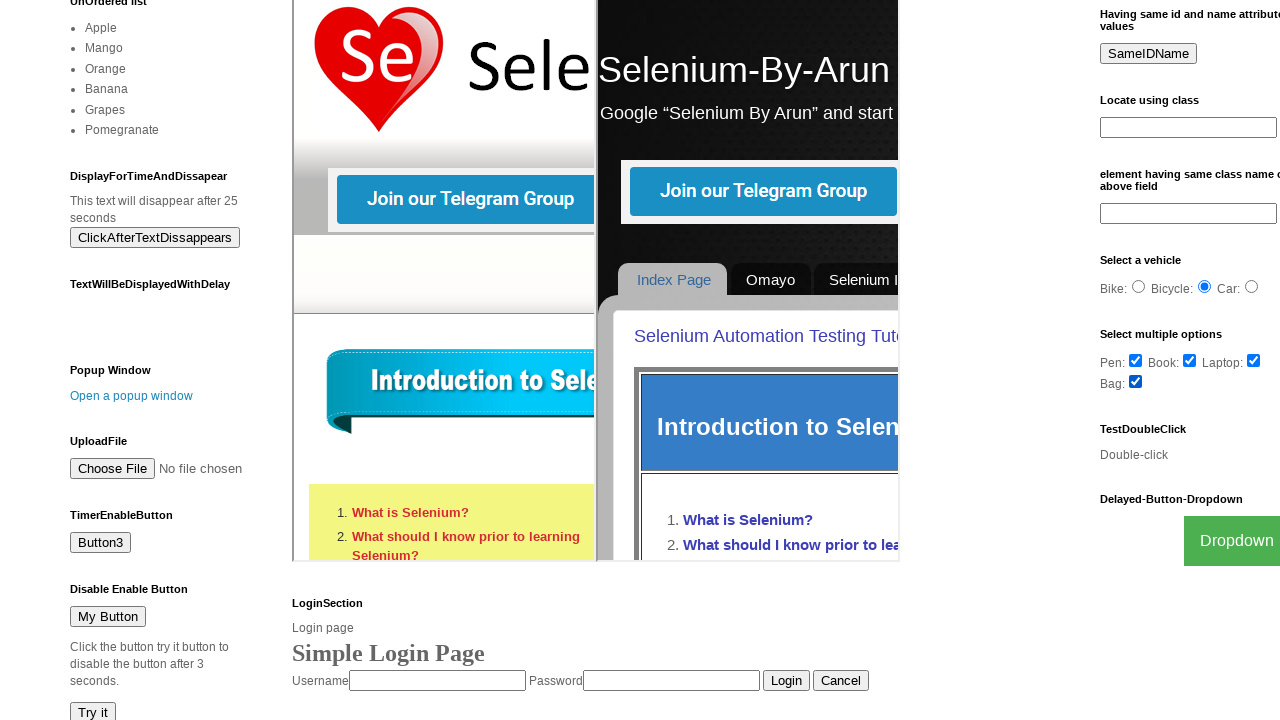